Tests password uppercase validation by entering password without uppercase and verifying error

Starting URL: https://www.qa-practice.com/elements/input/passwd

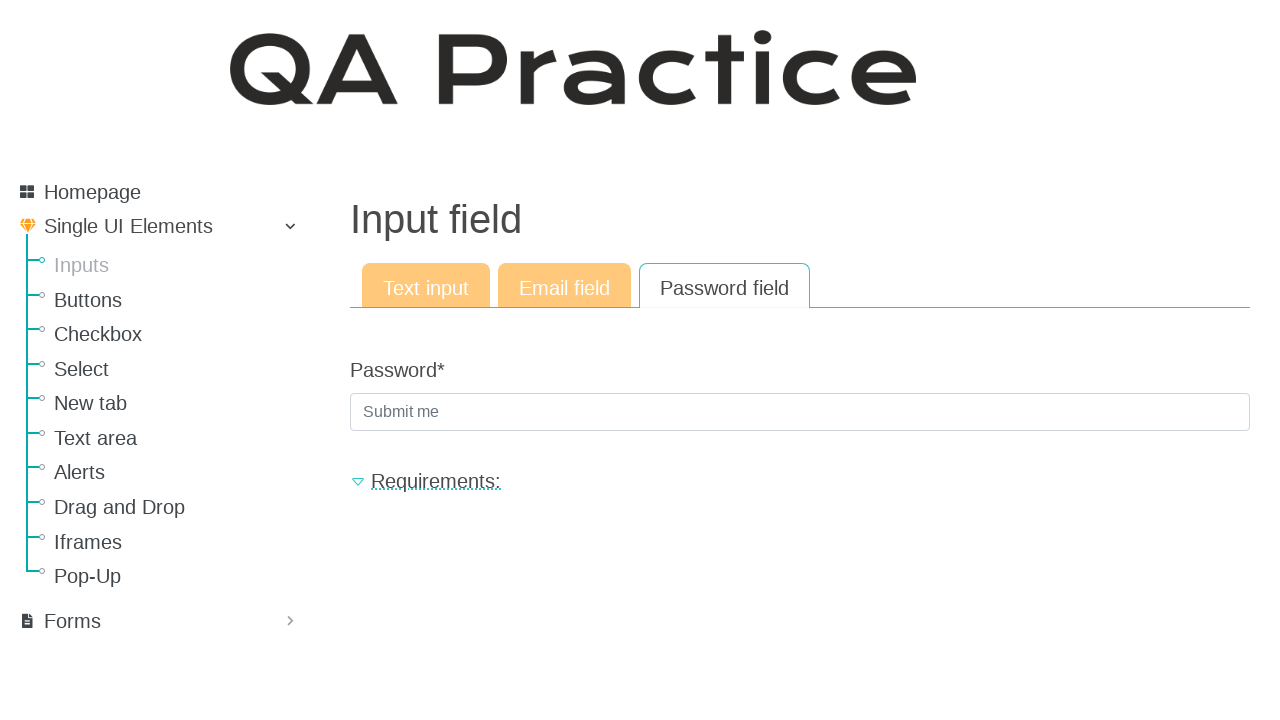

Filled password field with lowercase and numbers only: 'aa11111!' on #id_password
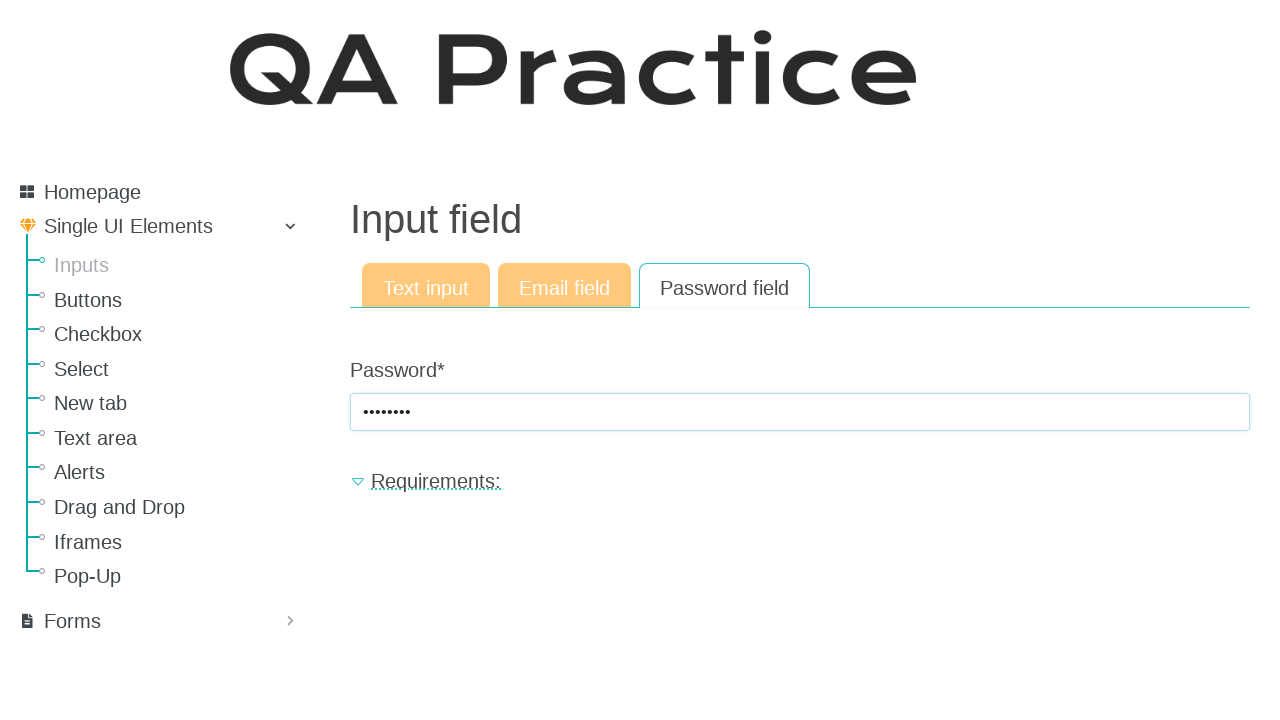

Pressed Enter to submit the password form on #id_password
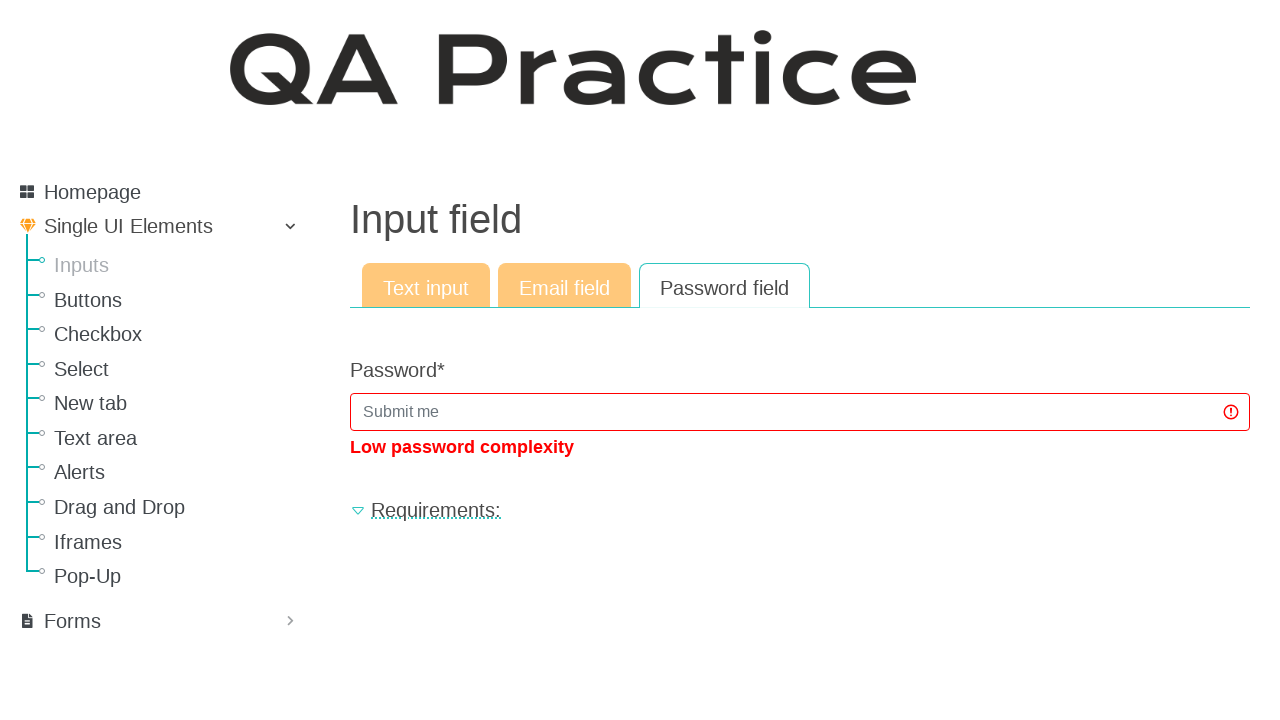

Waited for validation error message to appear
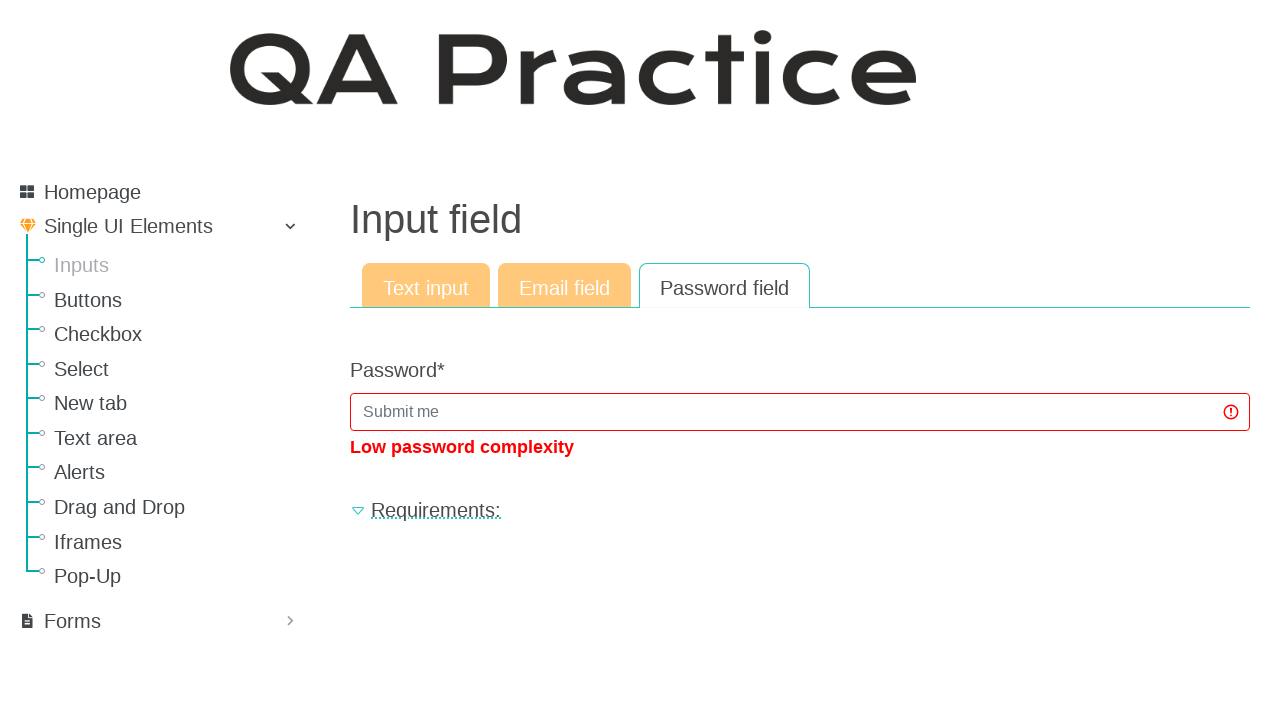

Verified error message contains 'Low password complexity'
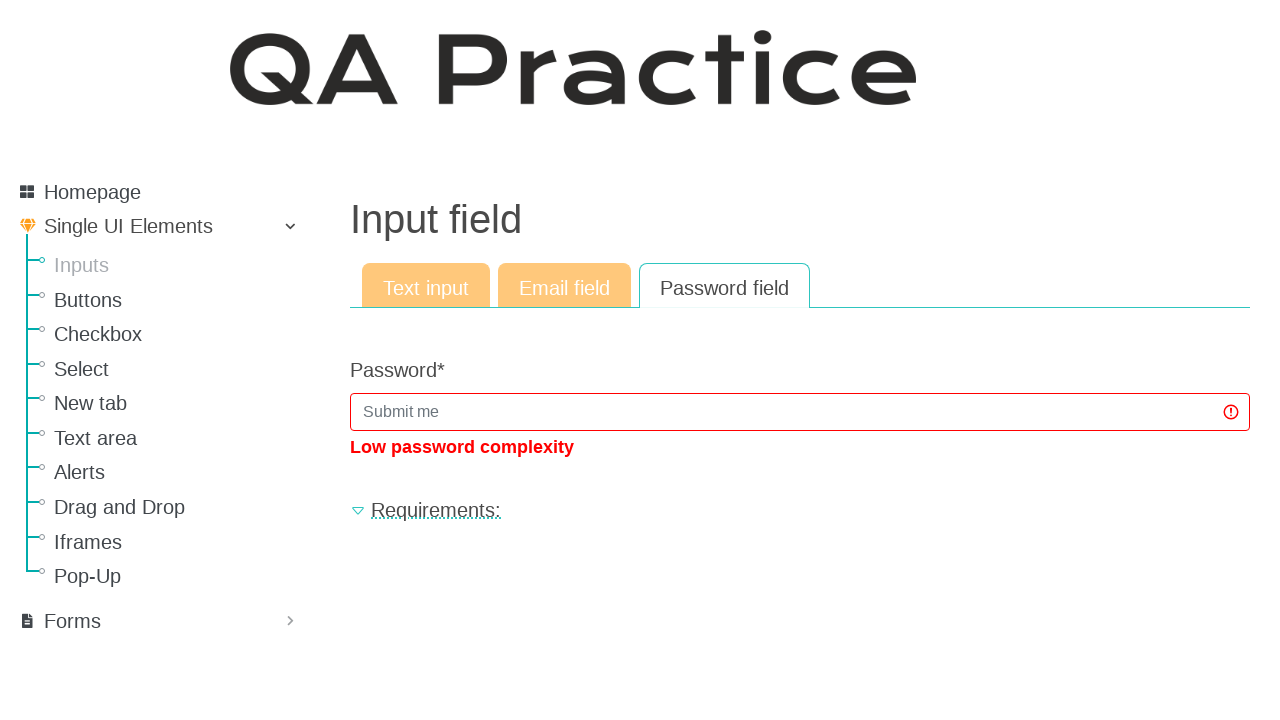

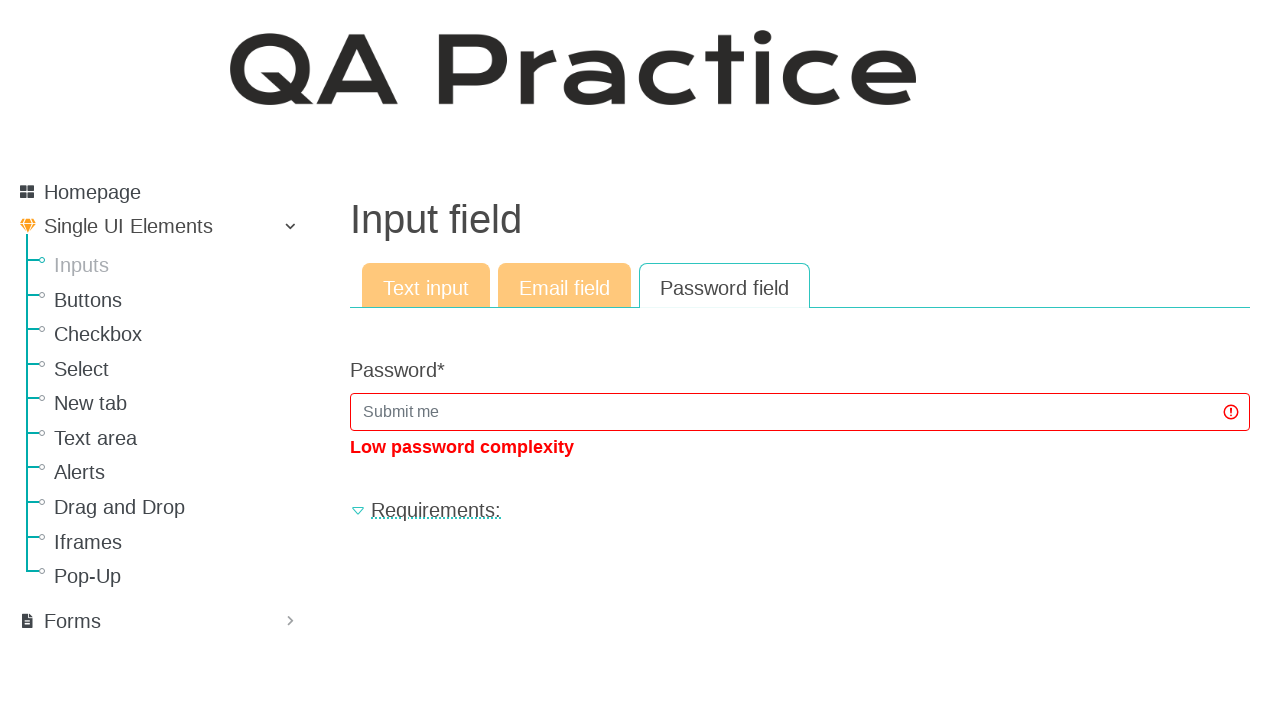